Tests navigation on the Playwright documentation website by clicking the "Get Started" button and verifying page content displays correctly

Starting URL: https://playwright.dev

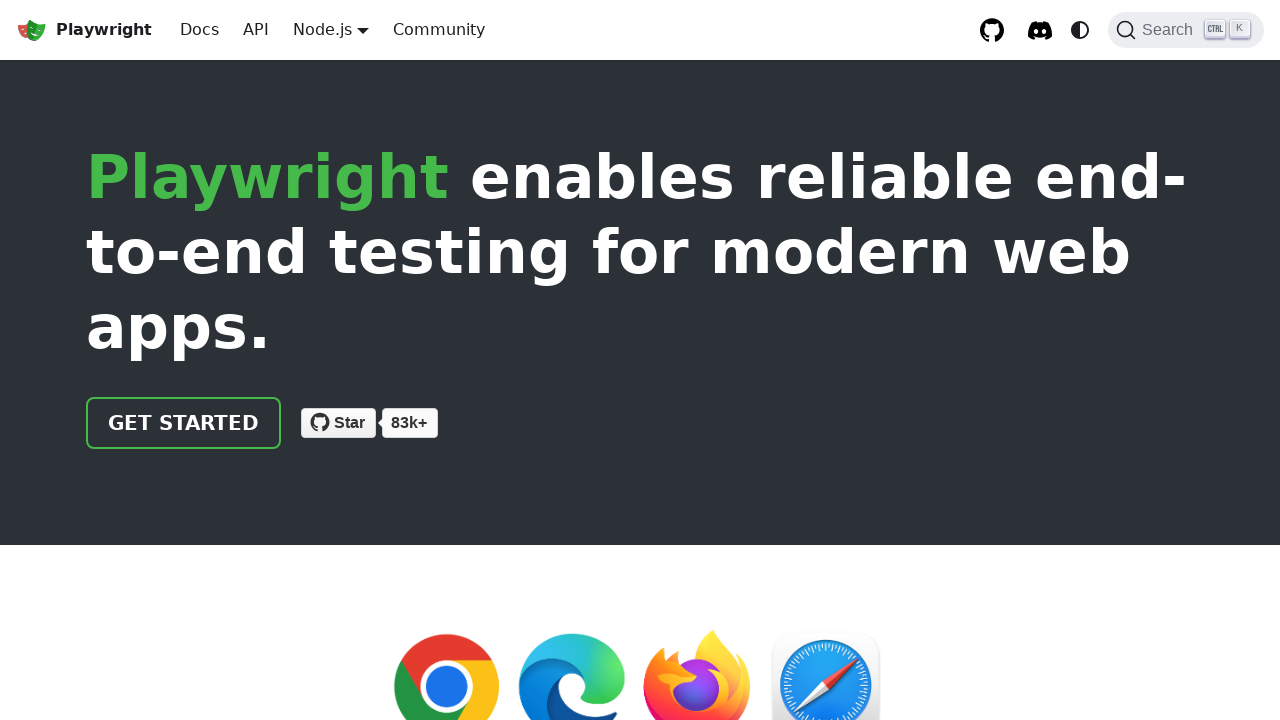

Clicked the getStarted button at (184, 423) on .getStarted_Sjon
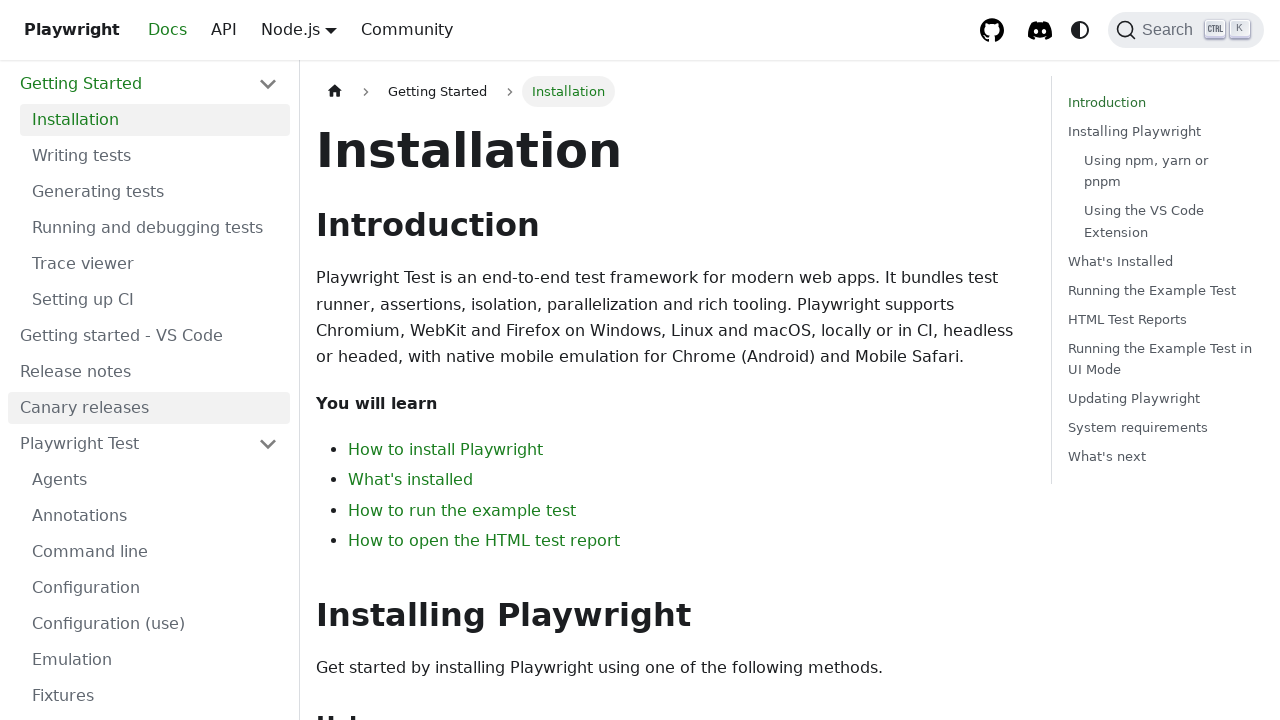

Clicked 'Get started' text link at (668, 668) on internal:text="Get started"i
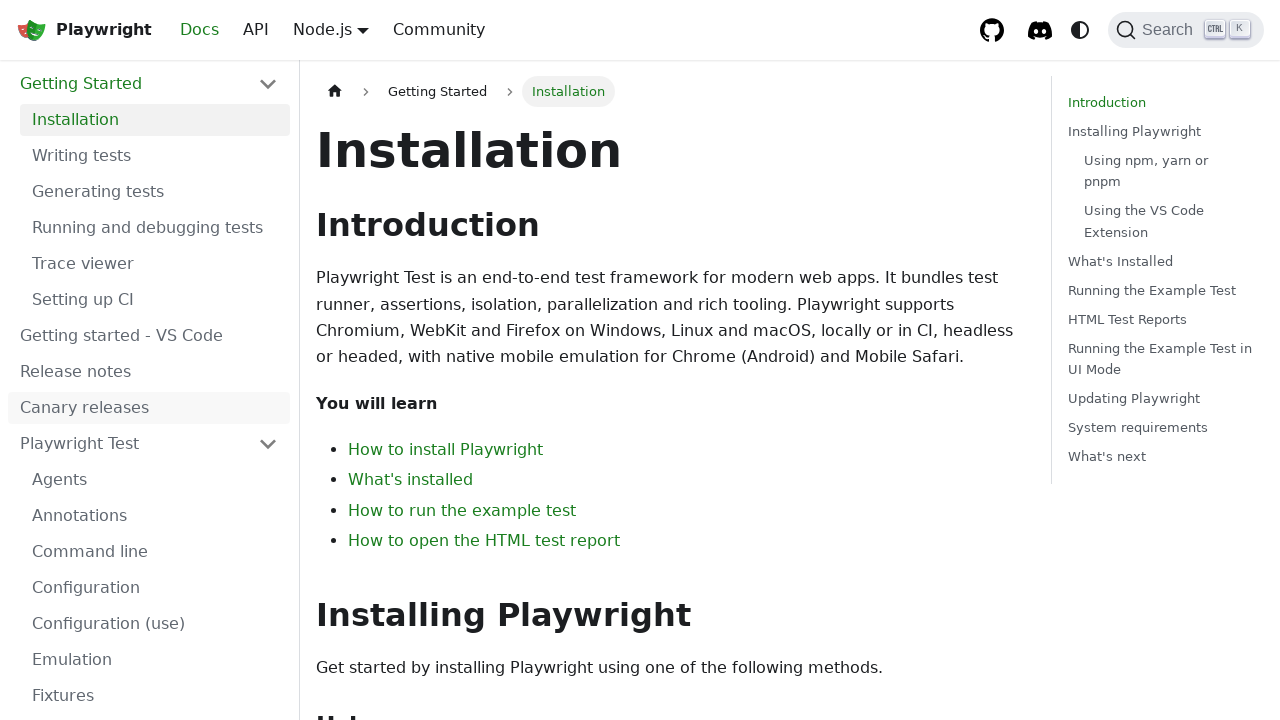

Navigated back to Playwright documentation homepage
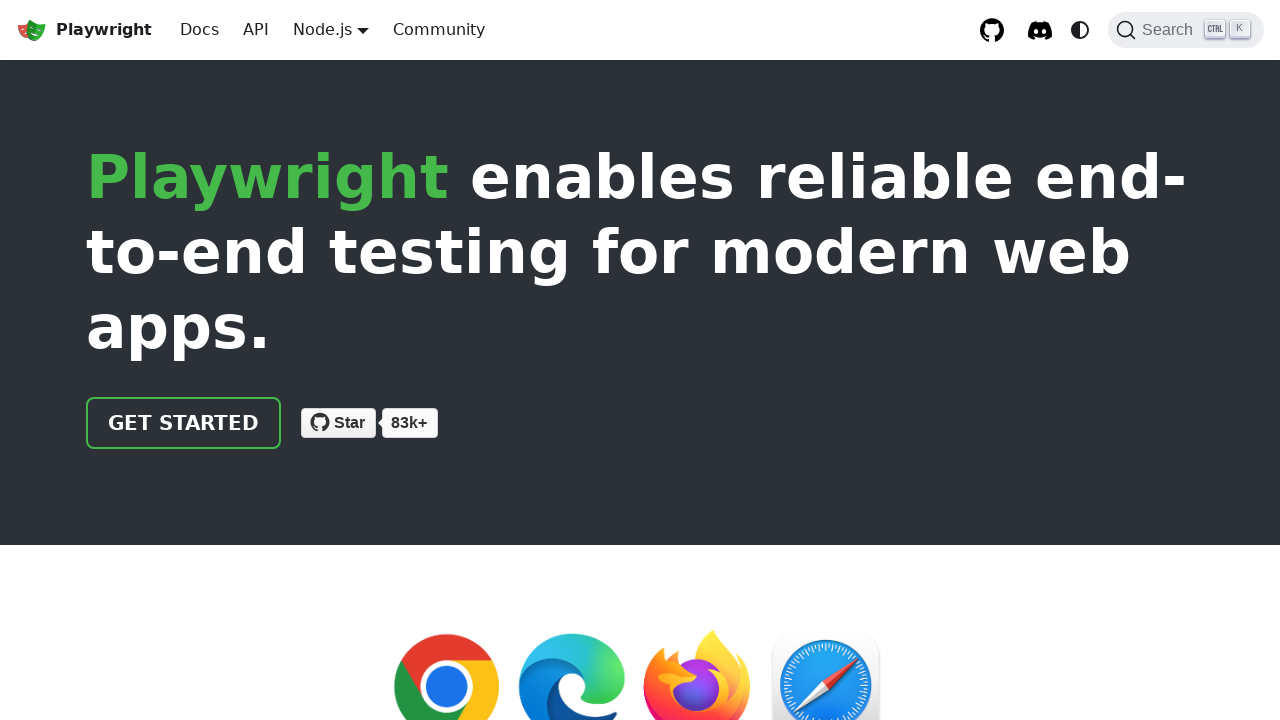

Verified descriptive text 'enables reliable end-to-end testing for modern web apps.' is present on the page
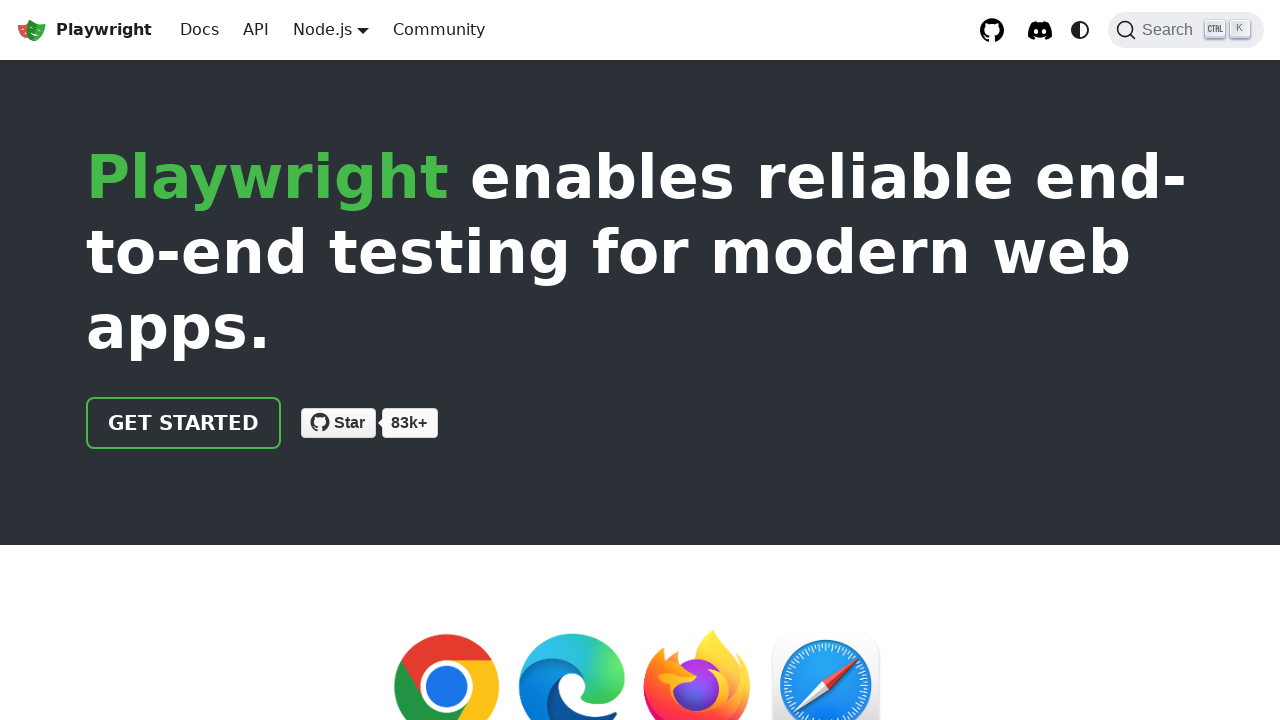

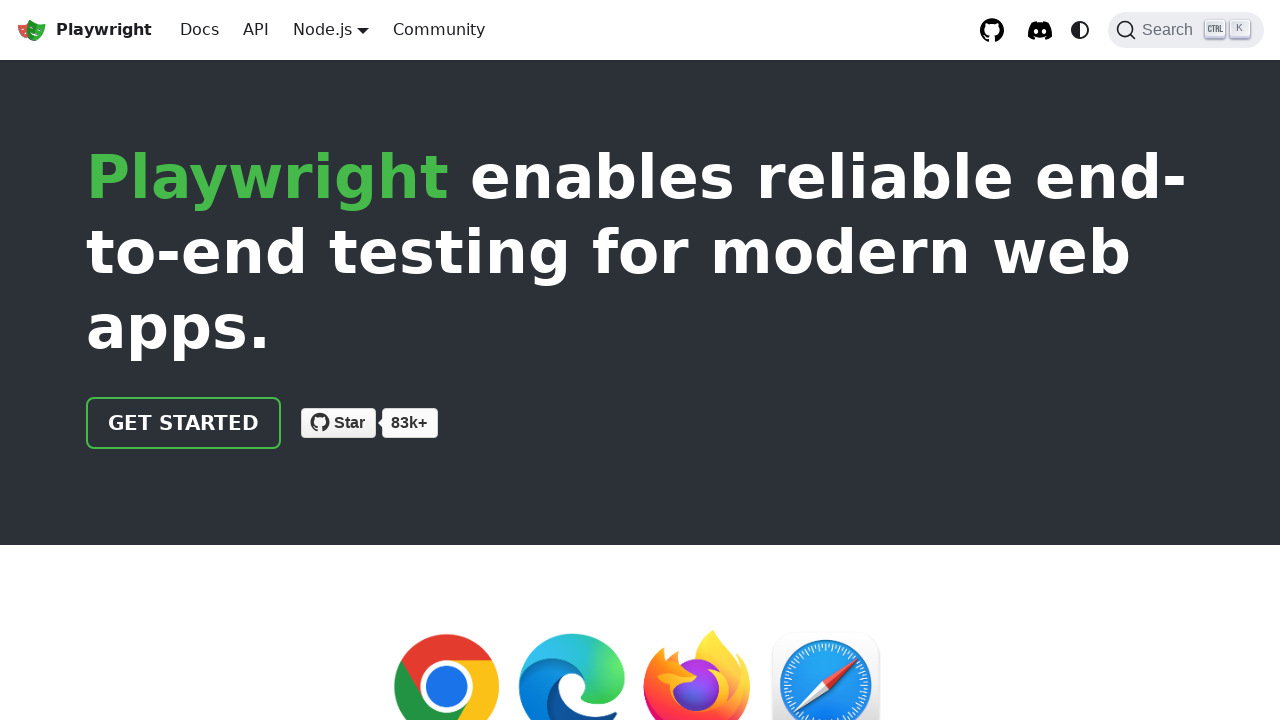